Tests page refresh functionality by entering text in a textarea field and then refreshing the page using JavaScript

Starting URL: https://omayo.blogspot.com/

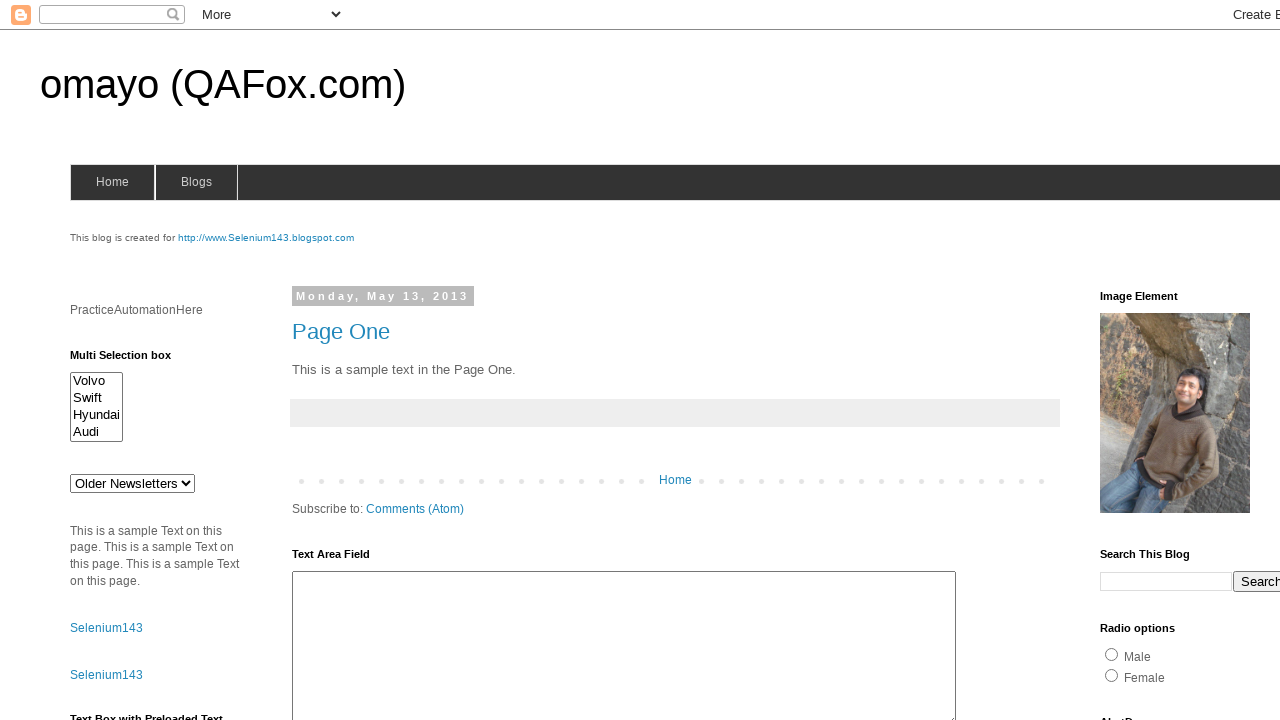

Navigated to https://omayo.blogspot.com/
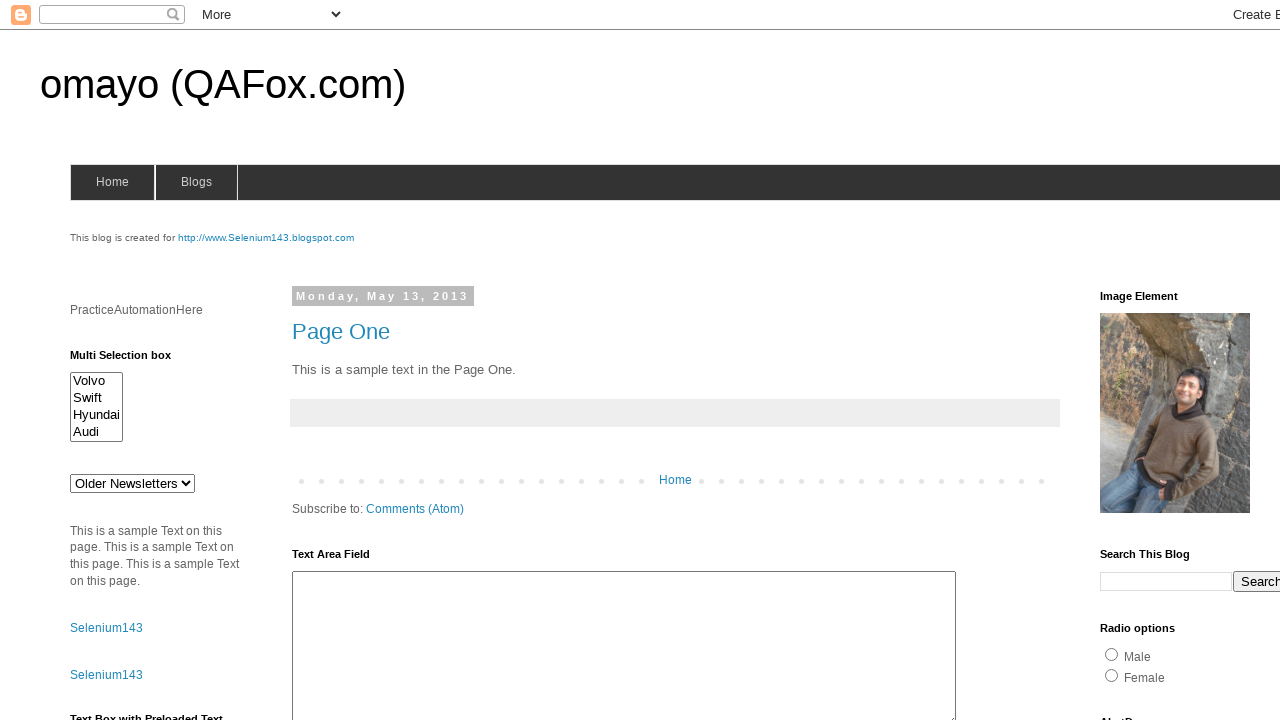

Filled textarea field with 'Harry here' on #ta1
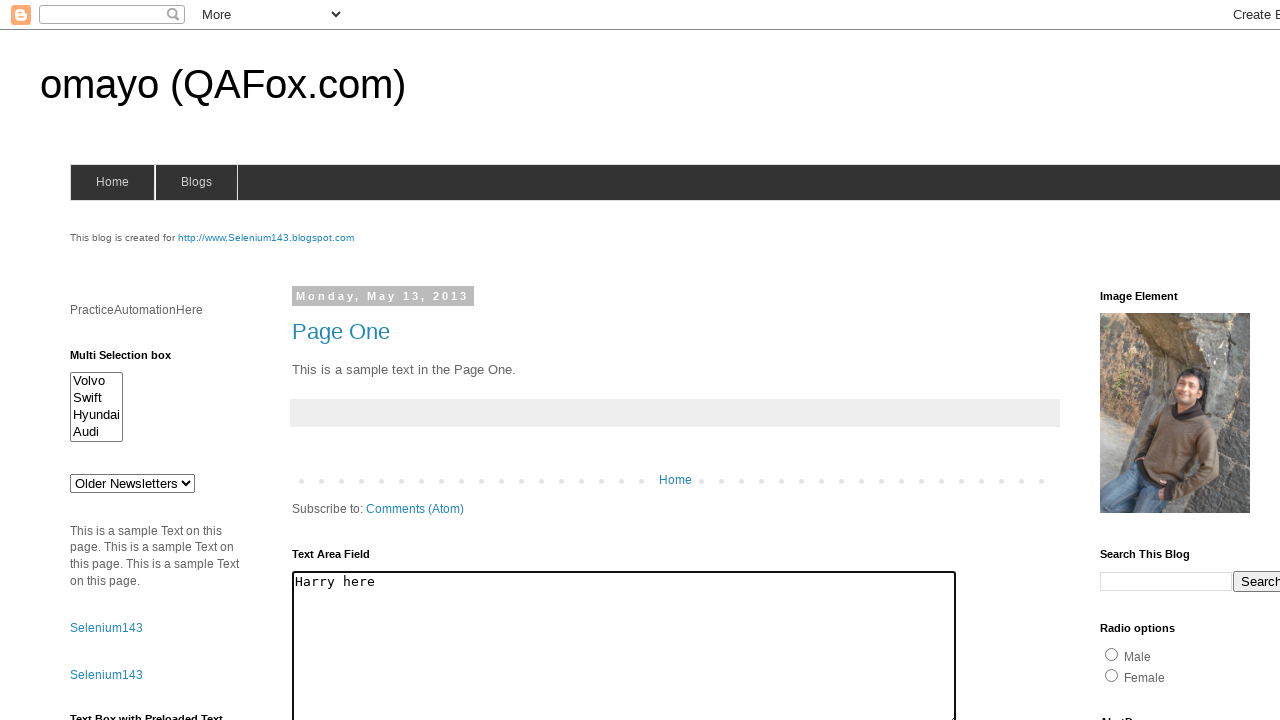

Refreshed page using JavaScript location.reload()
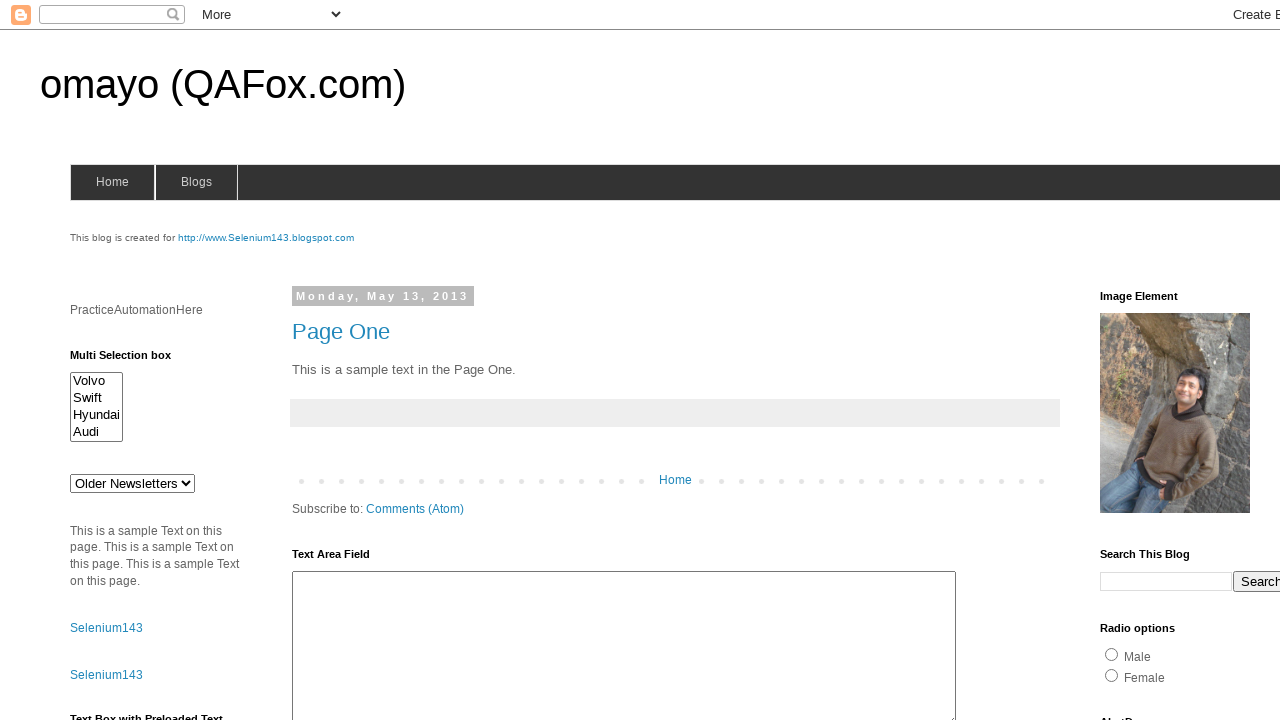

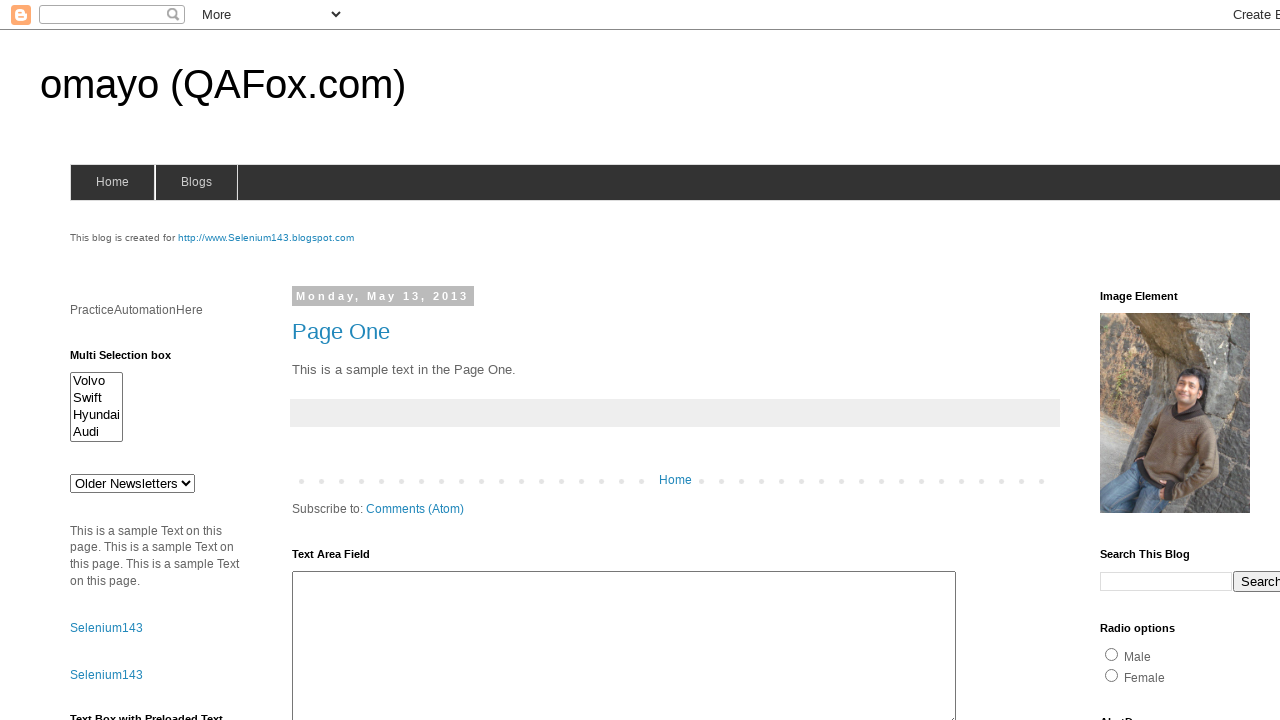